Tests waiting for a slow-loading page by navigating to a practice site and waiting until an alert message with "Thanks for waiting!" becomes visible.

Starting URL: https://practice.expandtesting.com/slow

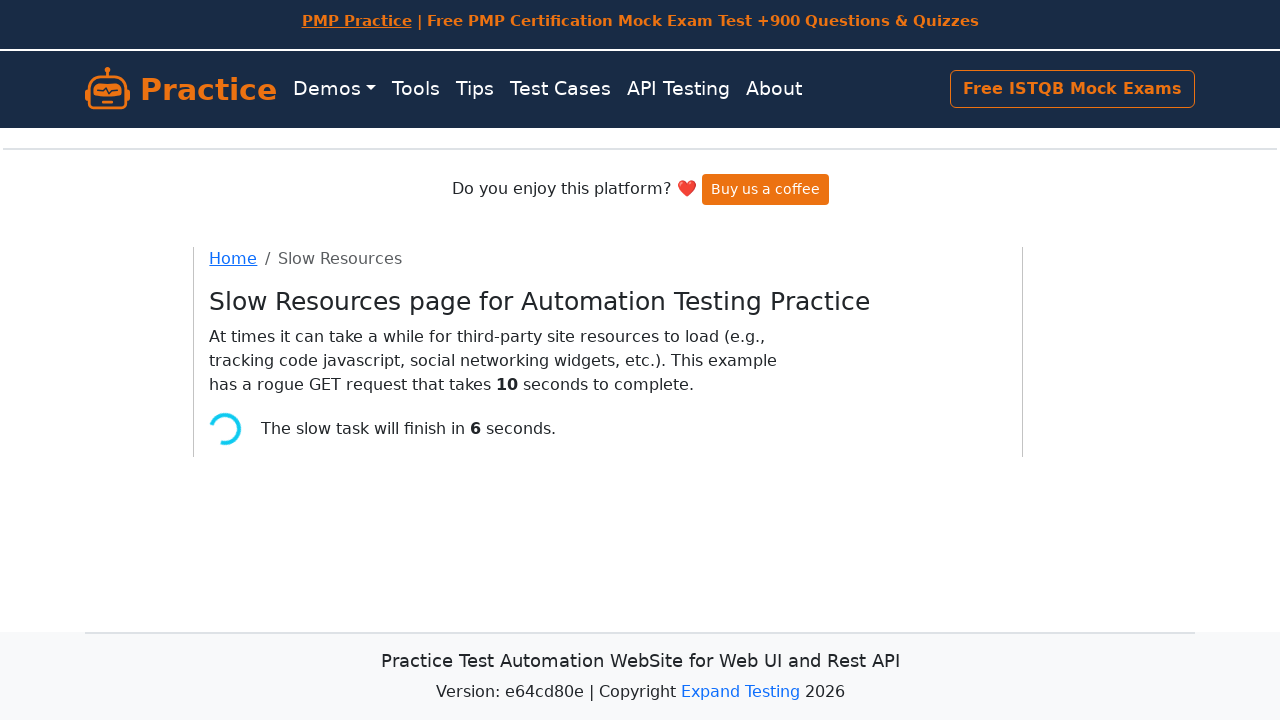

Navigated to slow-loading practice page
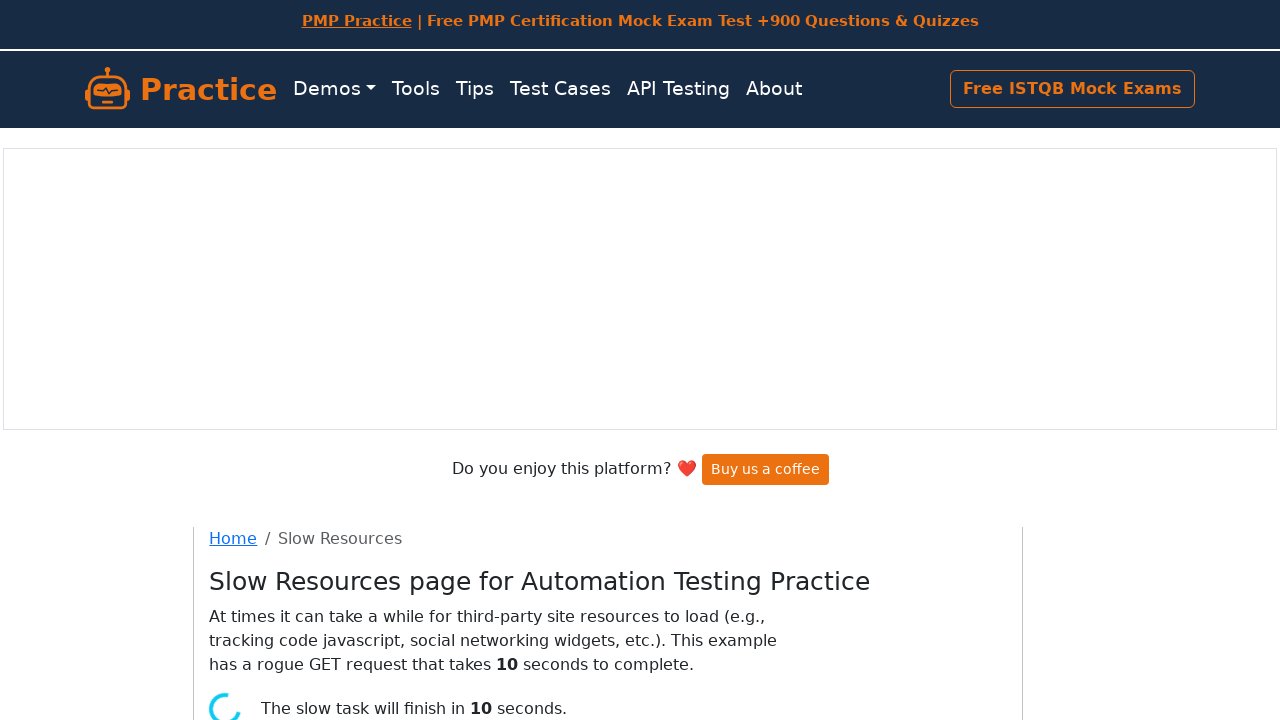

Waited for alert message 'Thanks for waiting!' to become visible
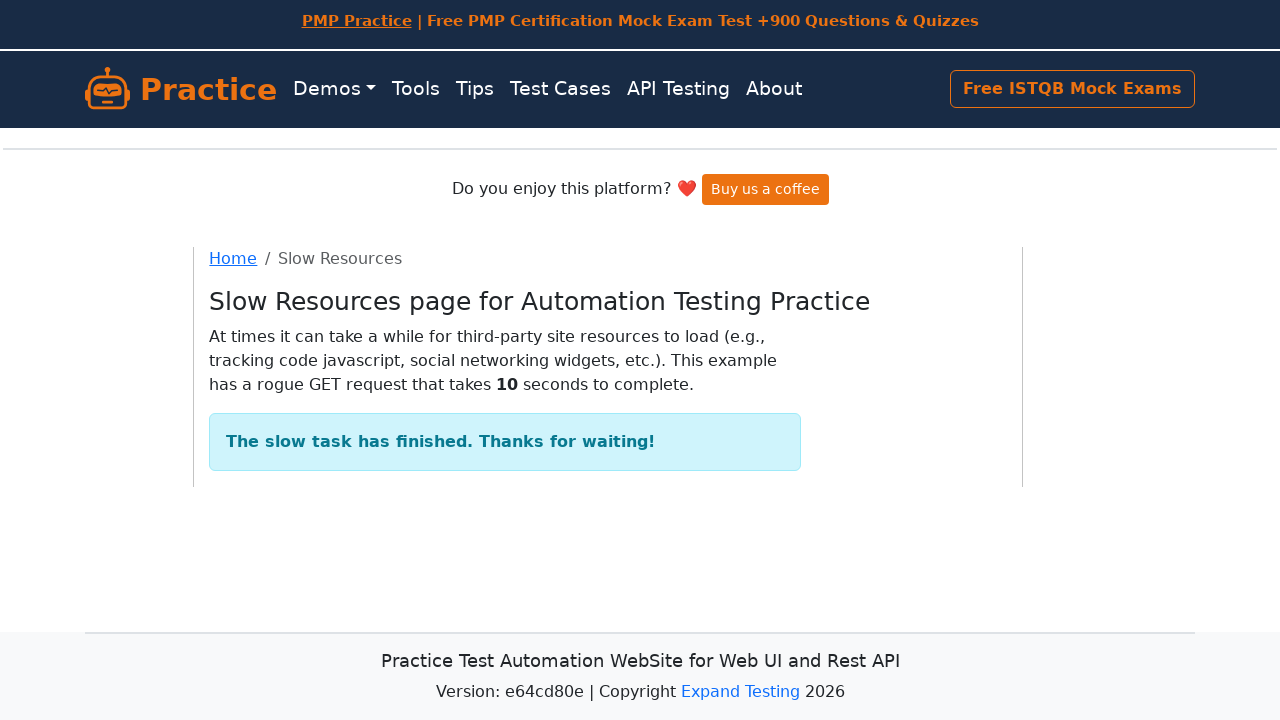

Verified that the alert message is visible
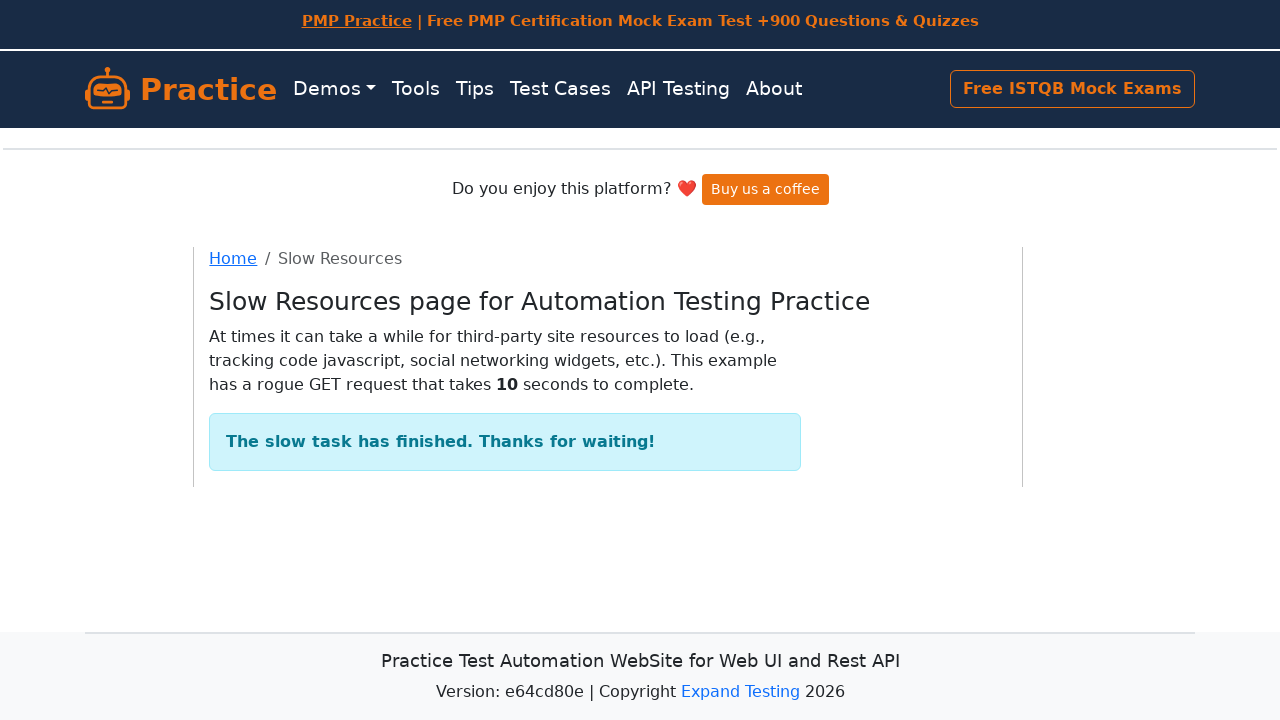

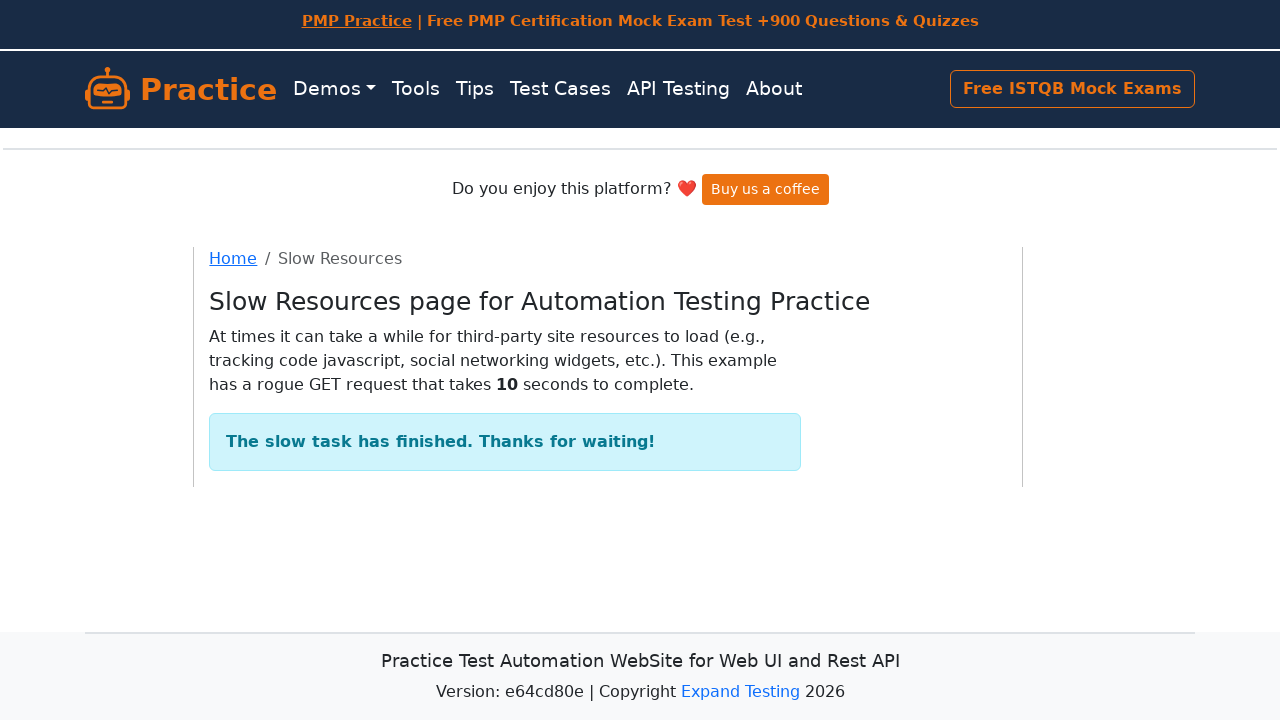